Tests drag and drop functionality on jQuery UI's droppable demo page by dragging an element and dropping it onto a target drop zone within an iframe.

Starting URL: https://jqueryui.com/droppable/

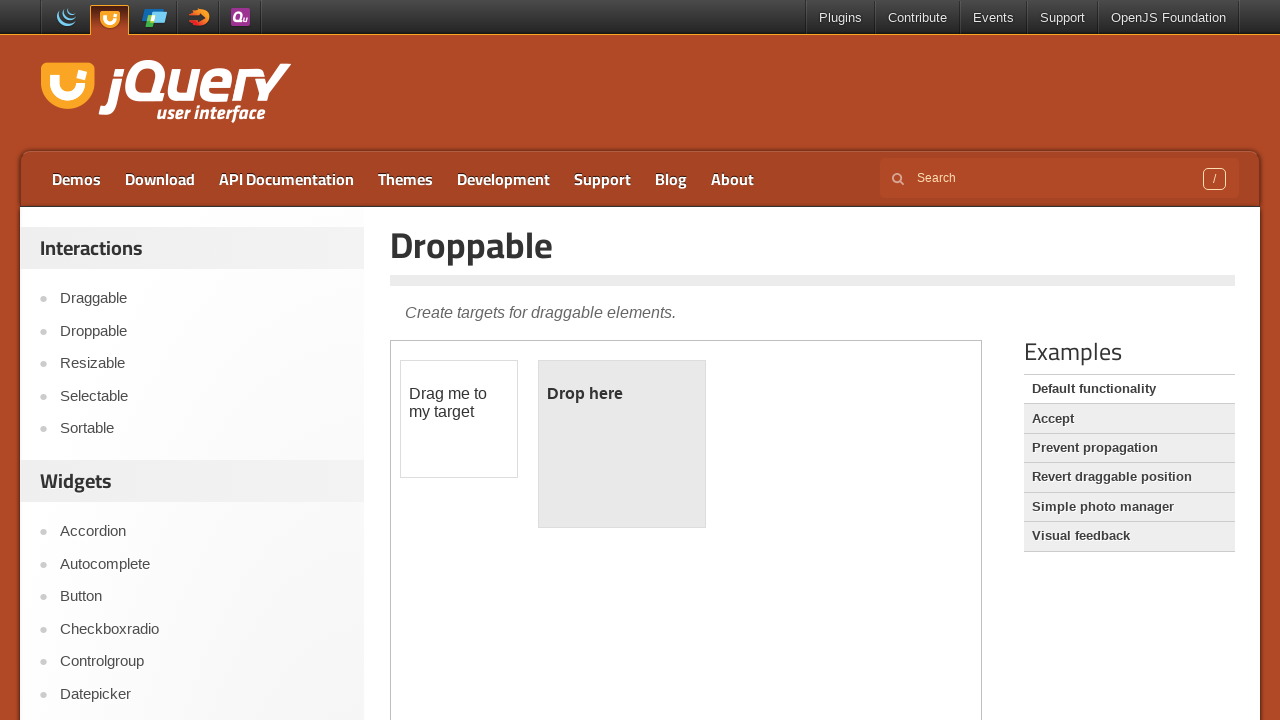

Located iframe containing drag and drop demo
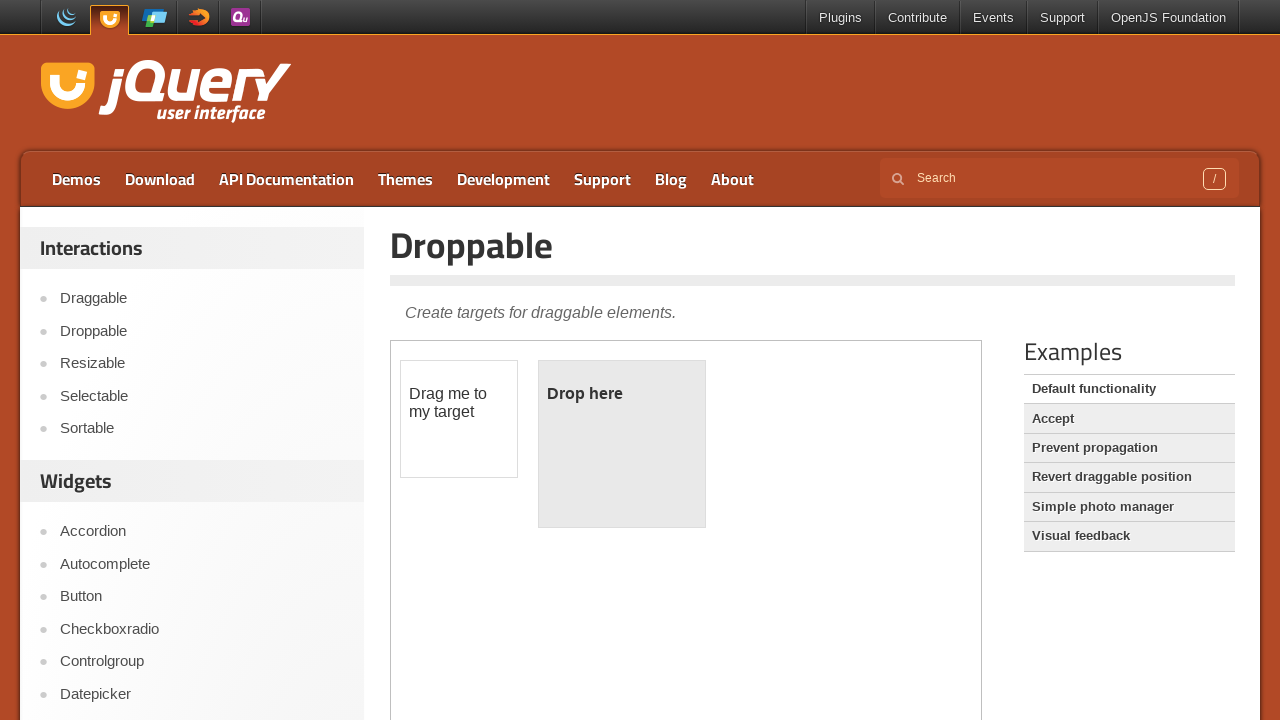

Located draggable element within iframe
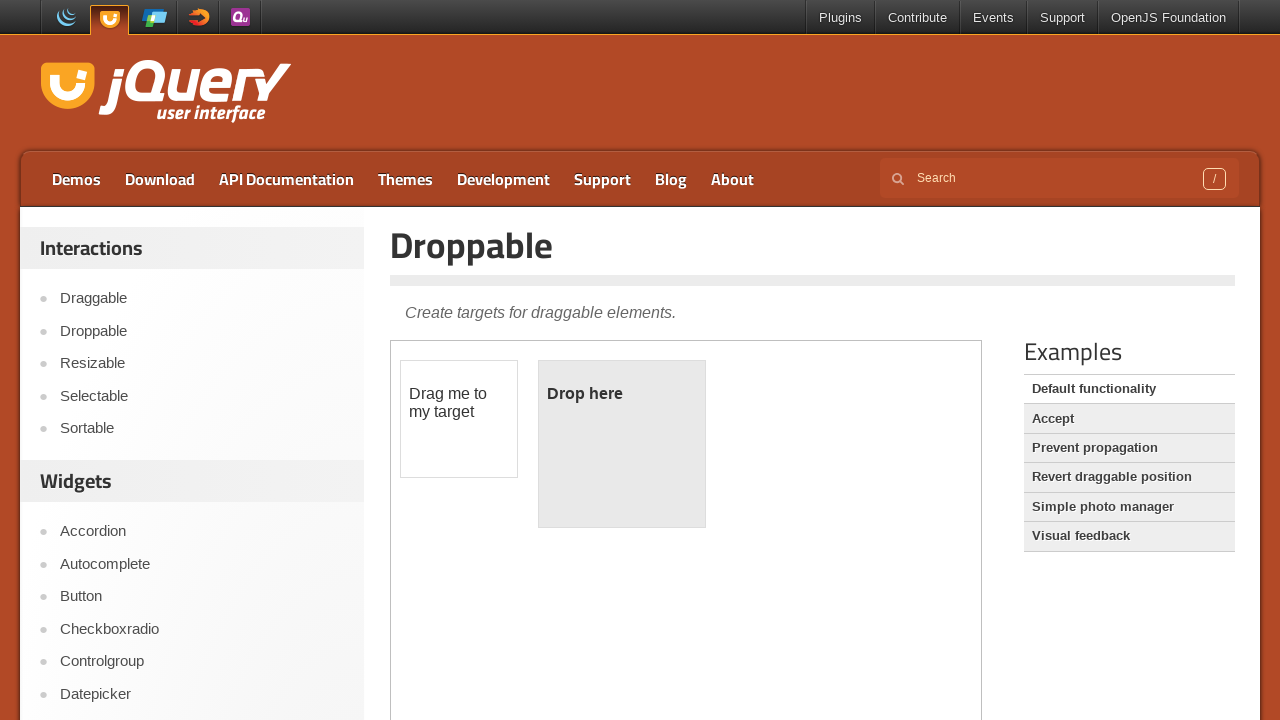

Located droppable target element within iframe
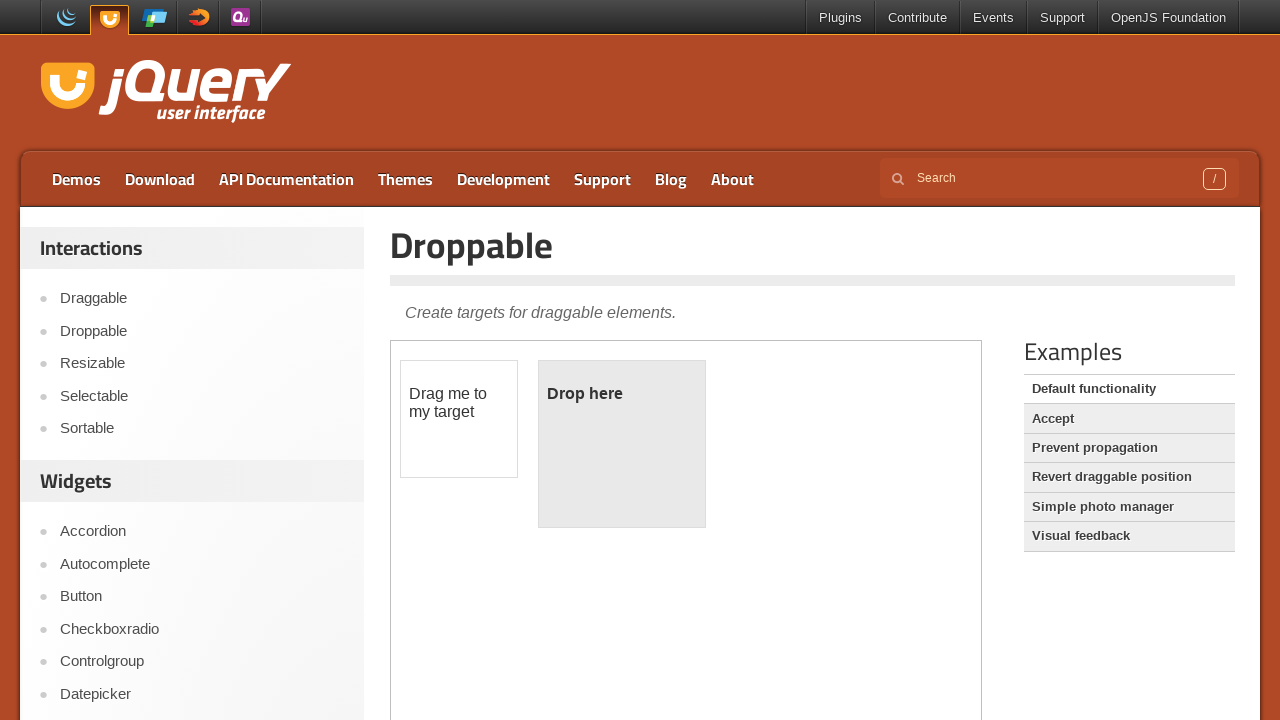

Dragged draggable element and dropped it onto droppable target at (622, 444)
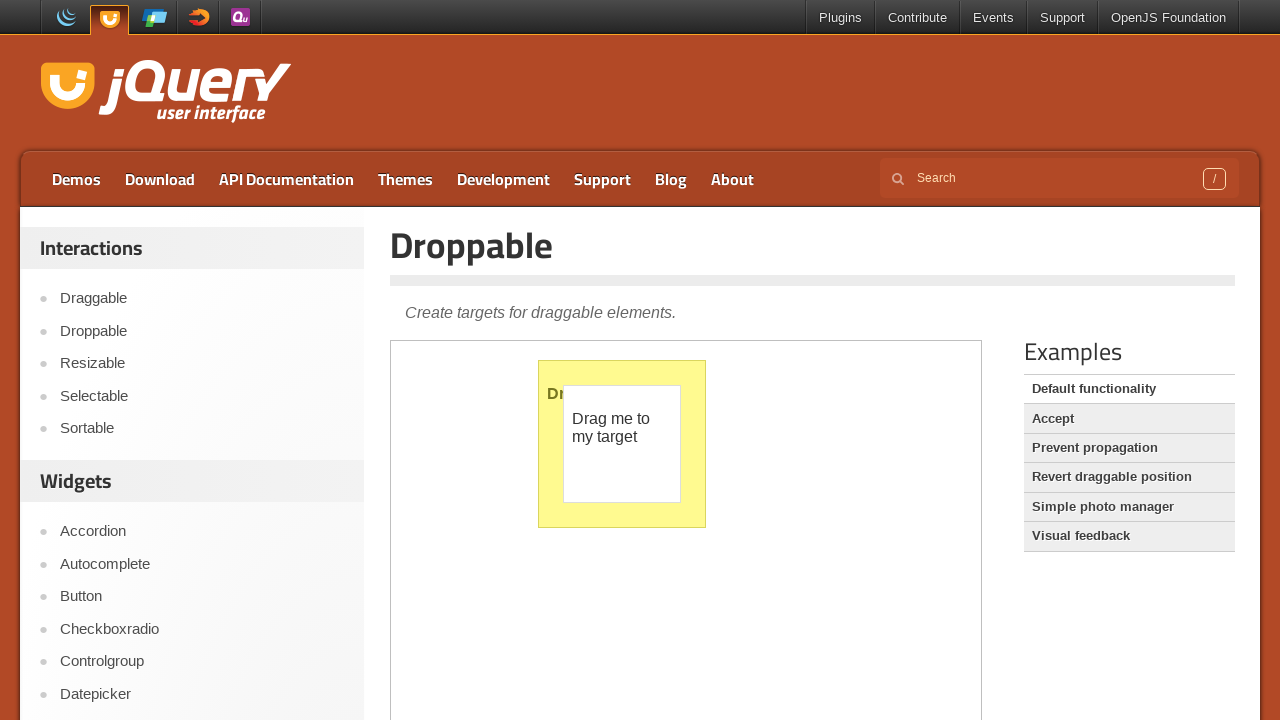

Waited 1 second for drag and drop animation to complete
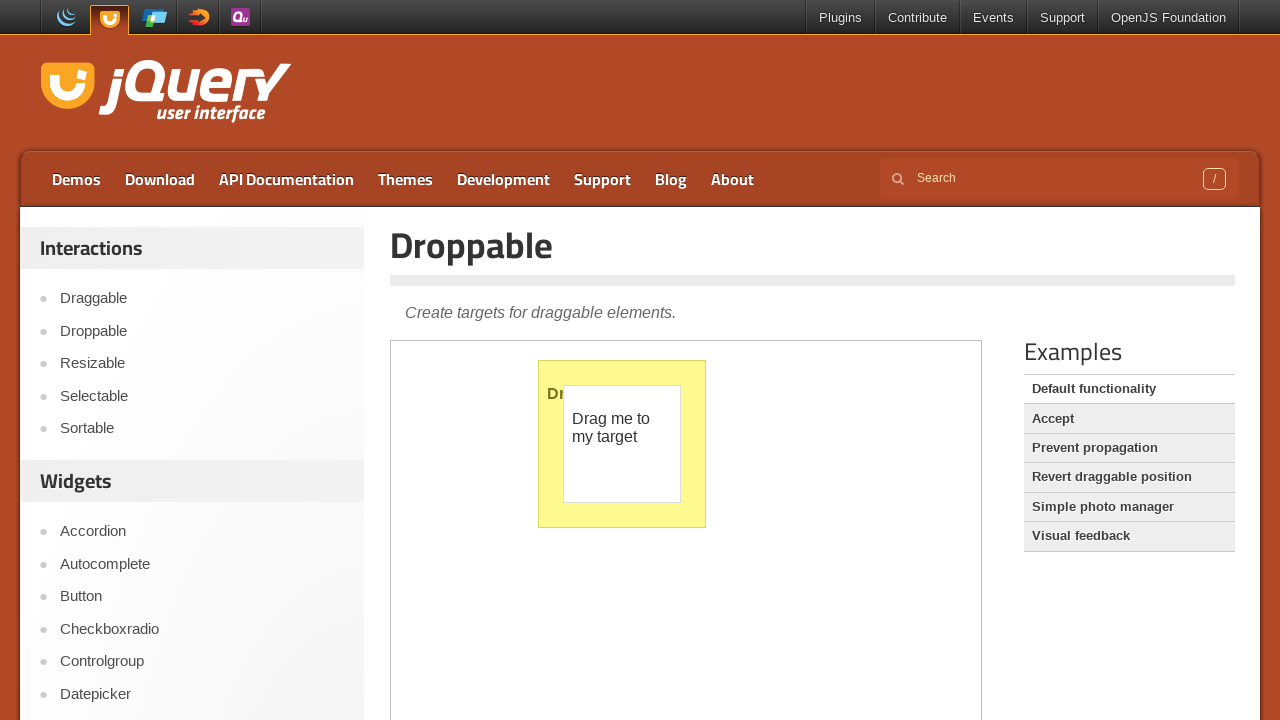

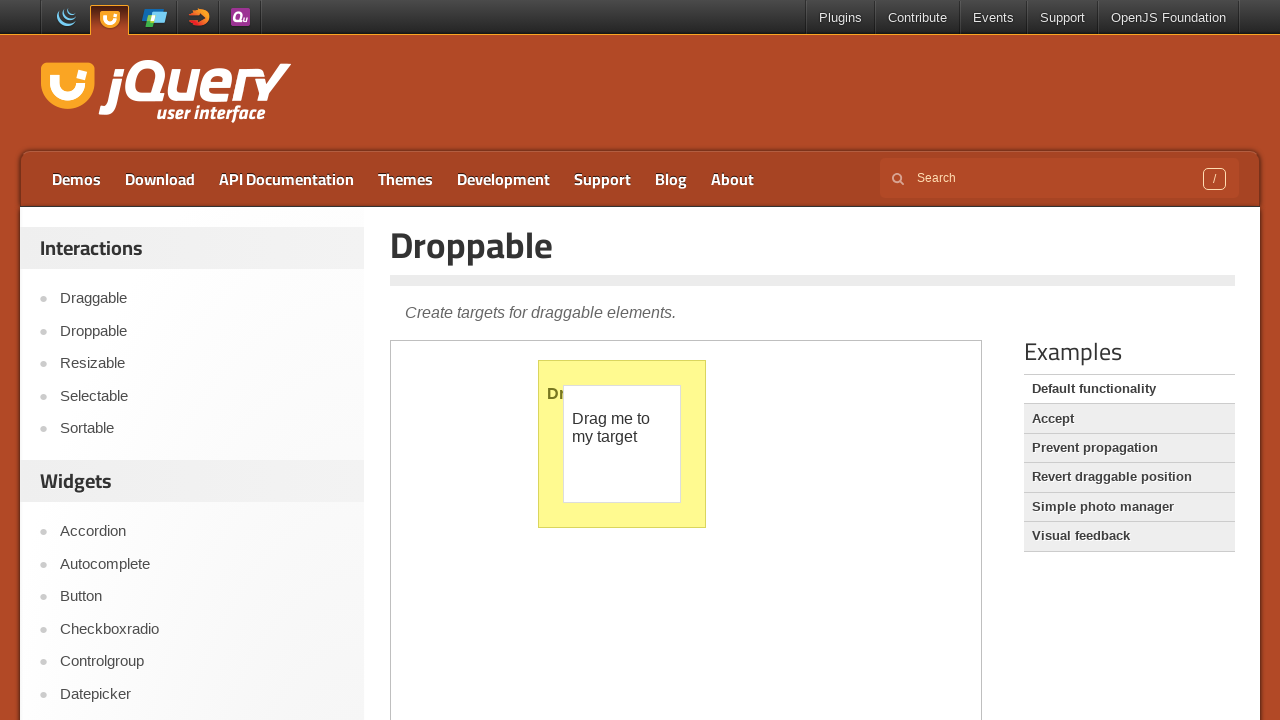